Tests click and hold interaction by selecting items 1-8 in a grid using drag selection

Starting URL: http://jqueryui.com/resources/demos/selectable/display-grid.html

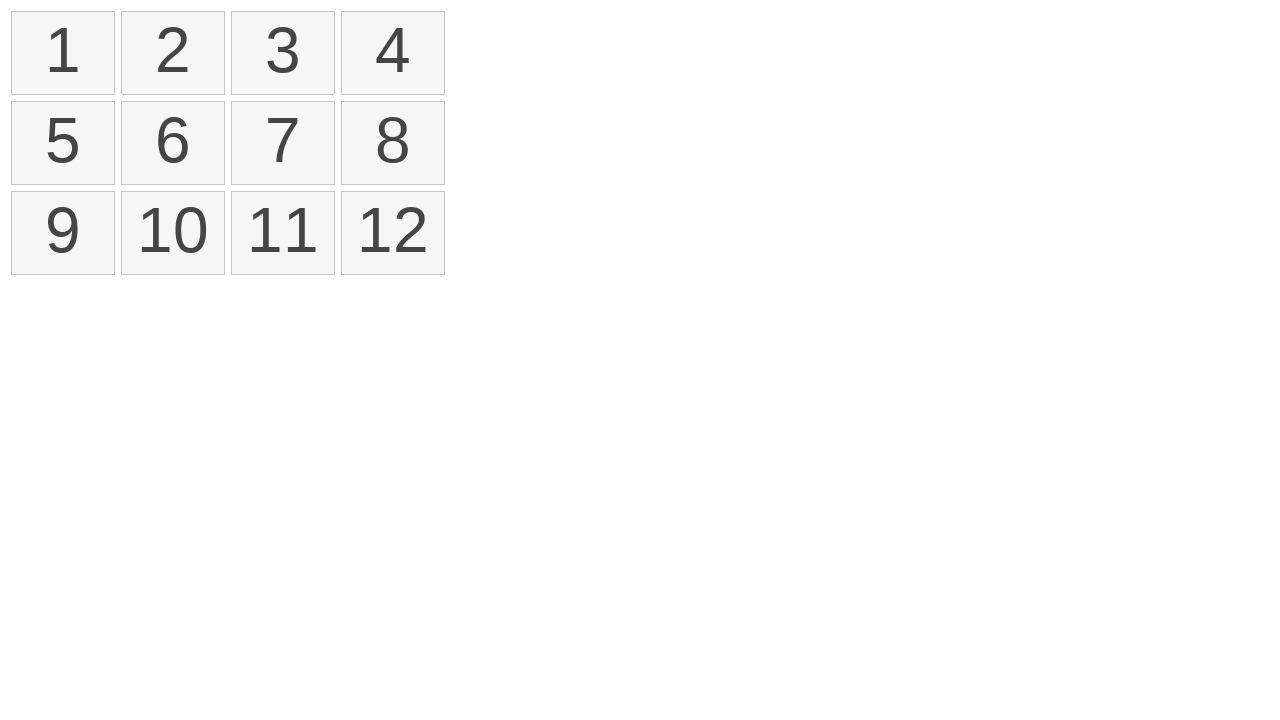

Waited for selectable grid to load
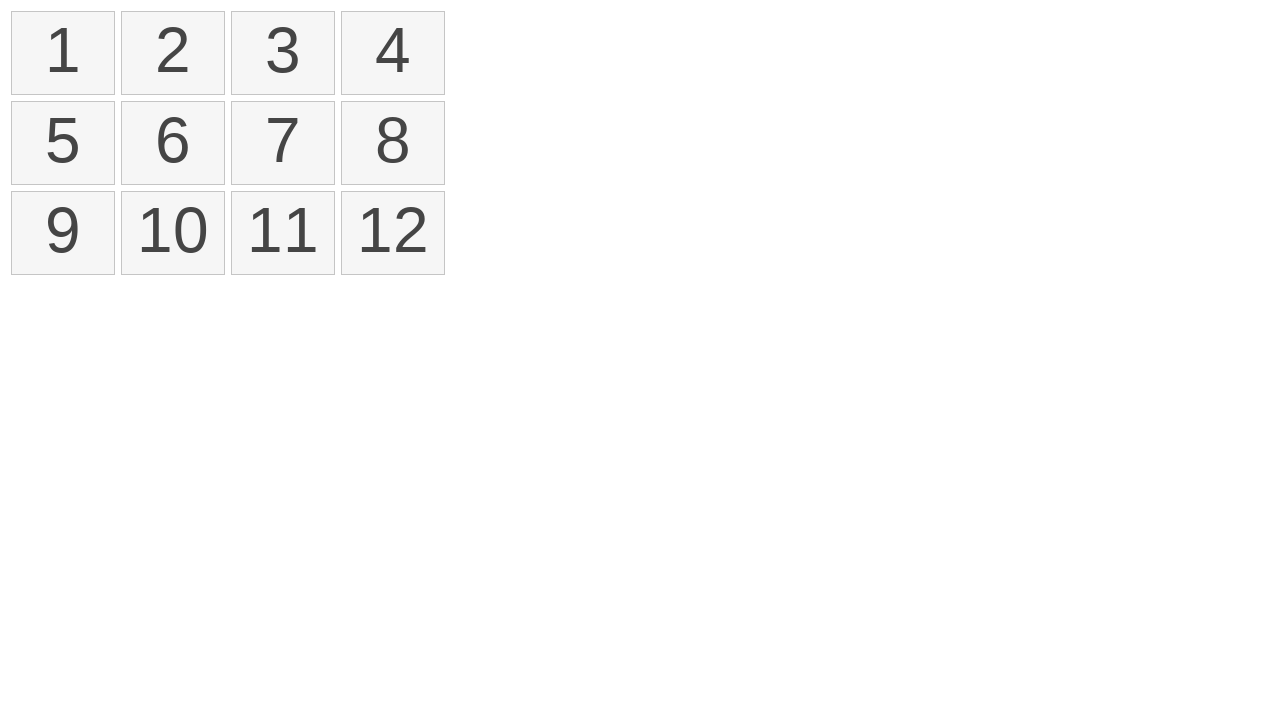

Located first item in grid
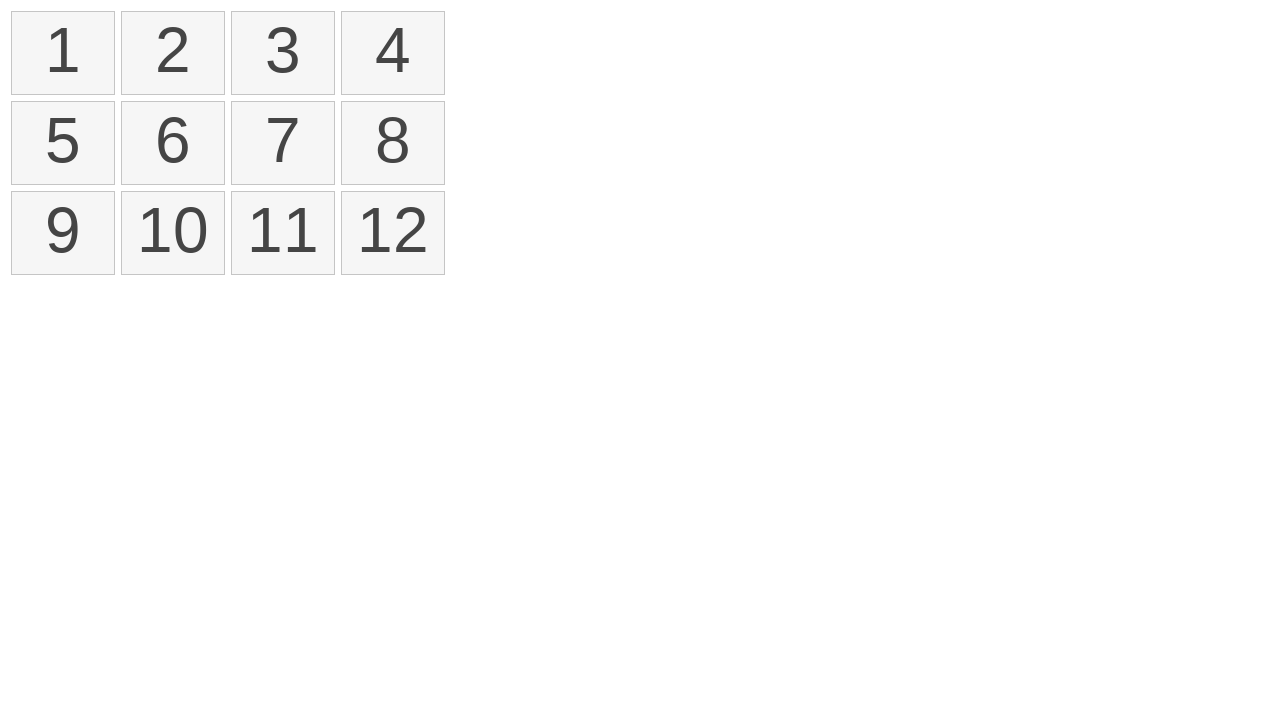

Located eighth item in grid
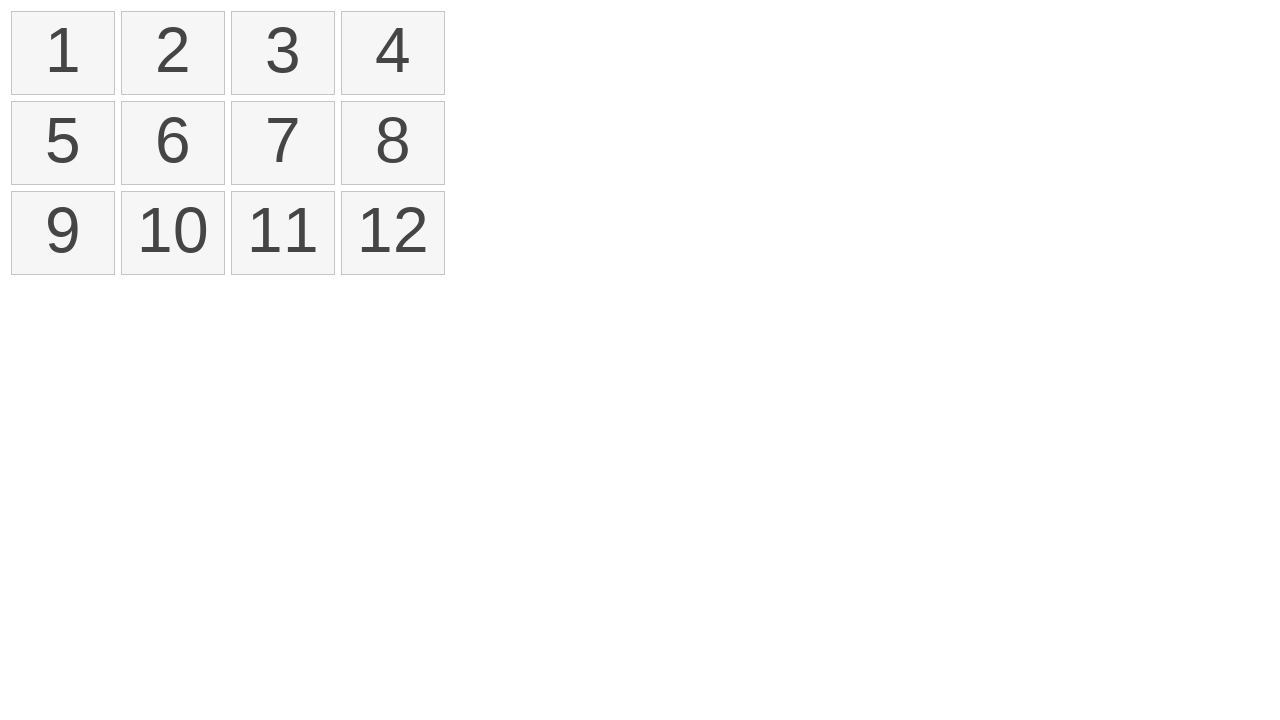

Retrieved bounding box of first item
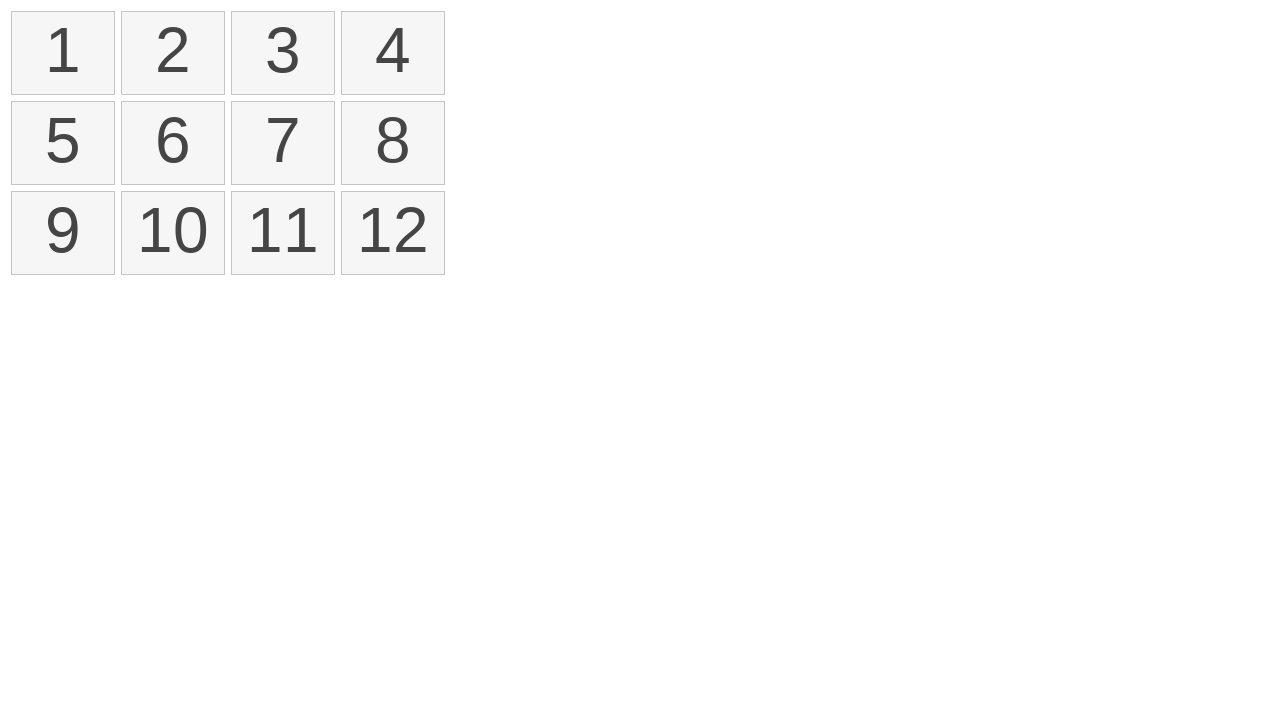

Retrieved bounding box of eighth item
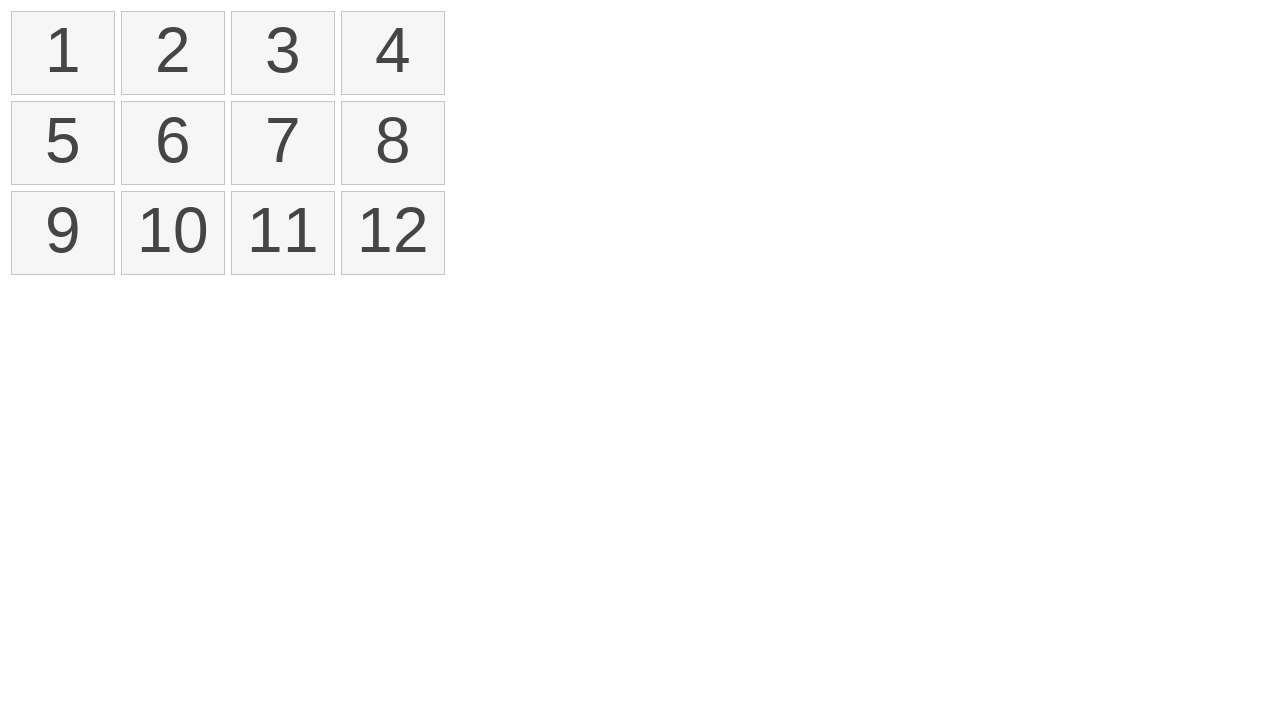

Moved mouse to center of first item at (63, 53)
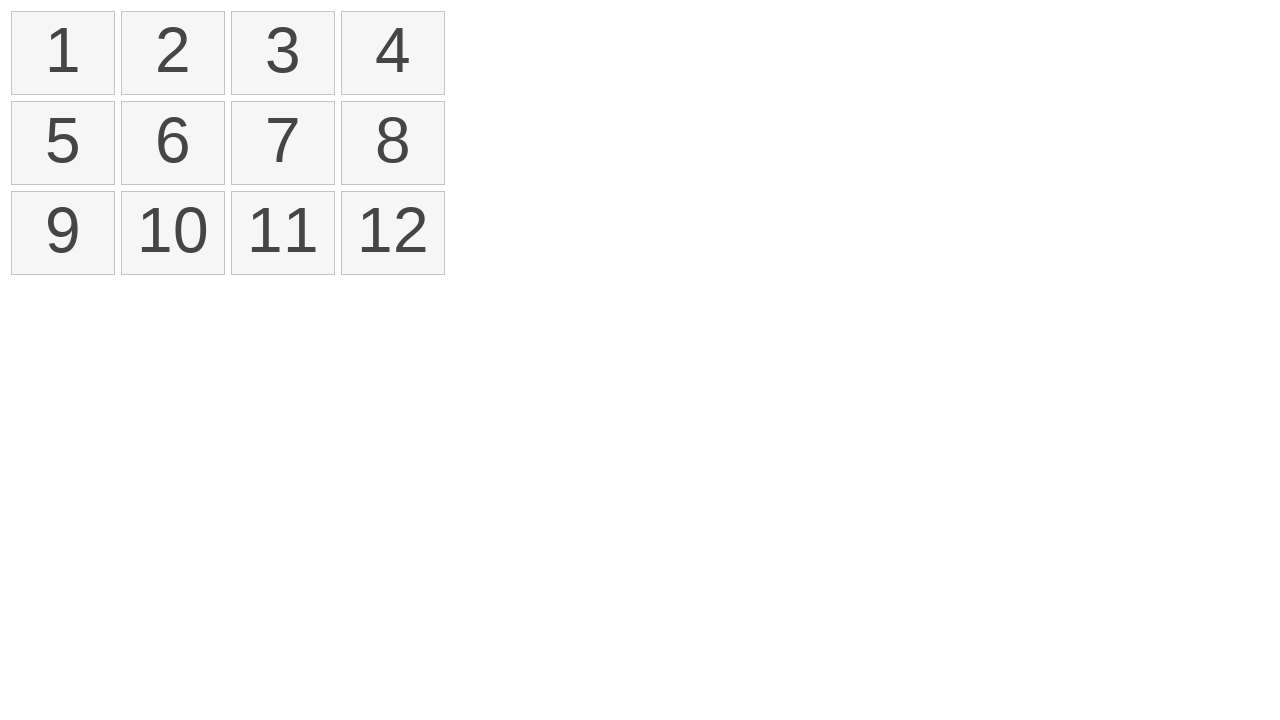

Pressed mouse button down on first item at (63, 53)
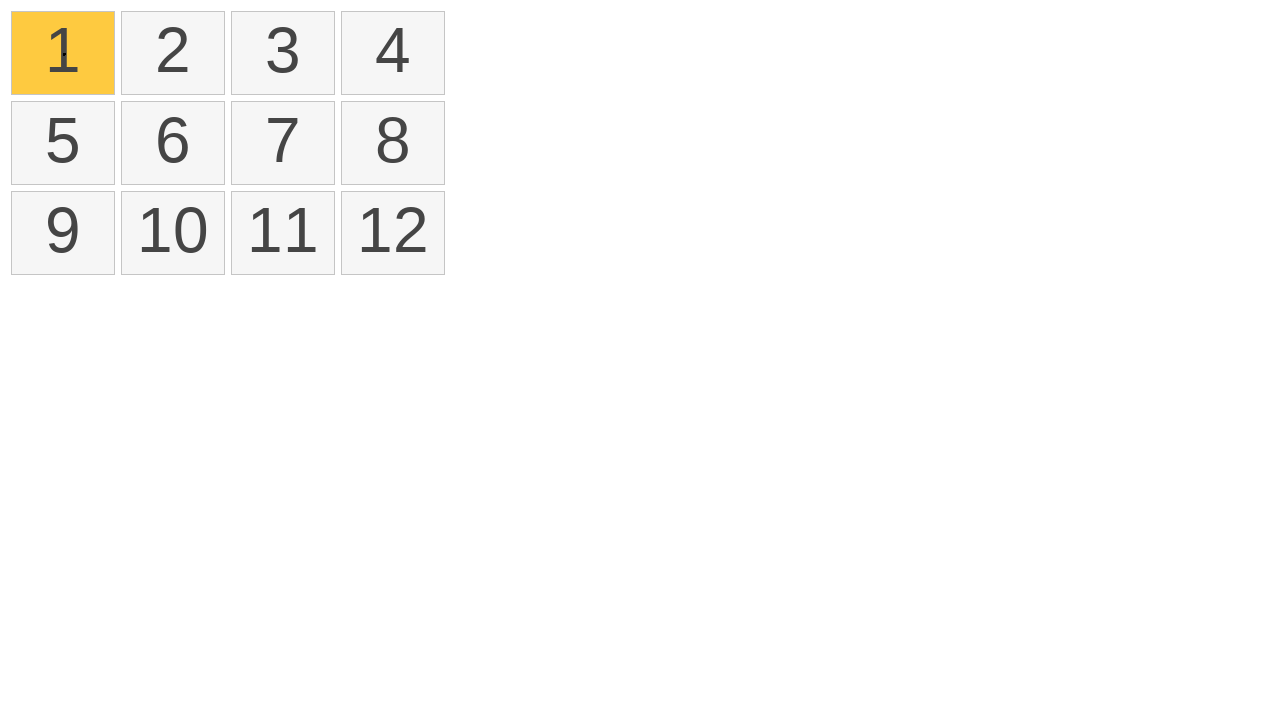

Dragged mouse to center of eighth item at (393, 143)
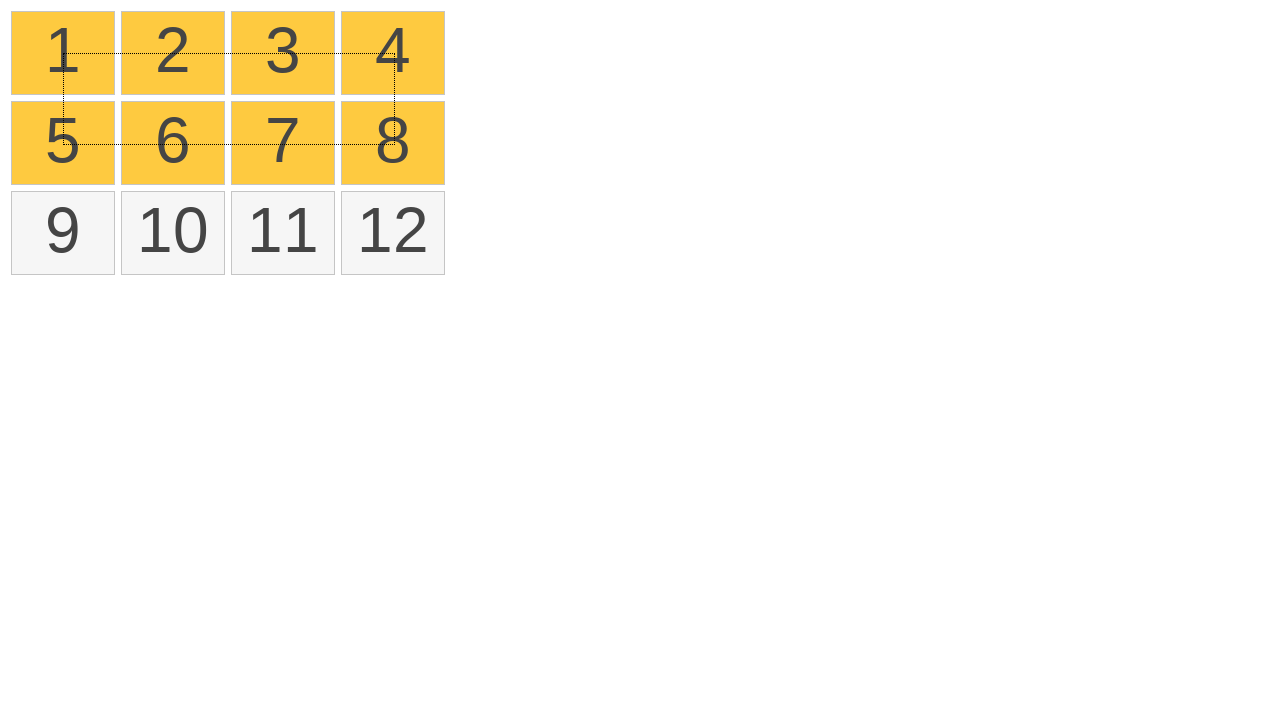

Released mouse button to complete drag selection from item 1 to 8 at (393, 143)
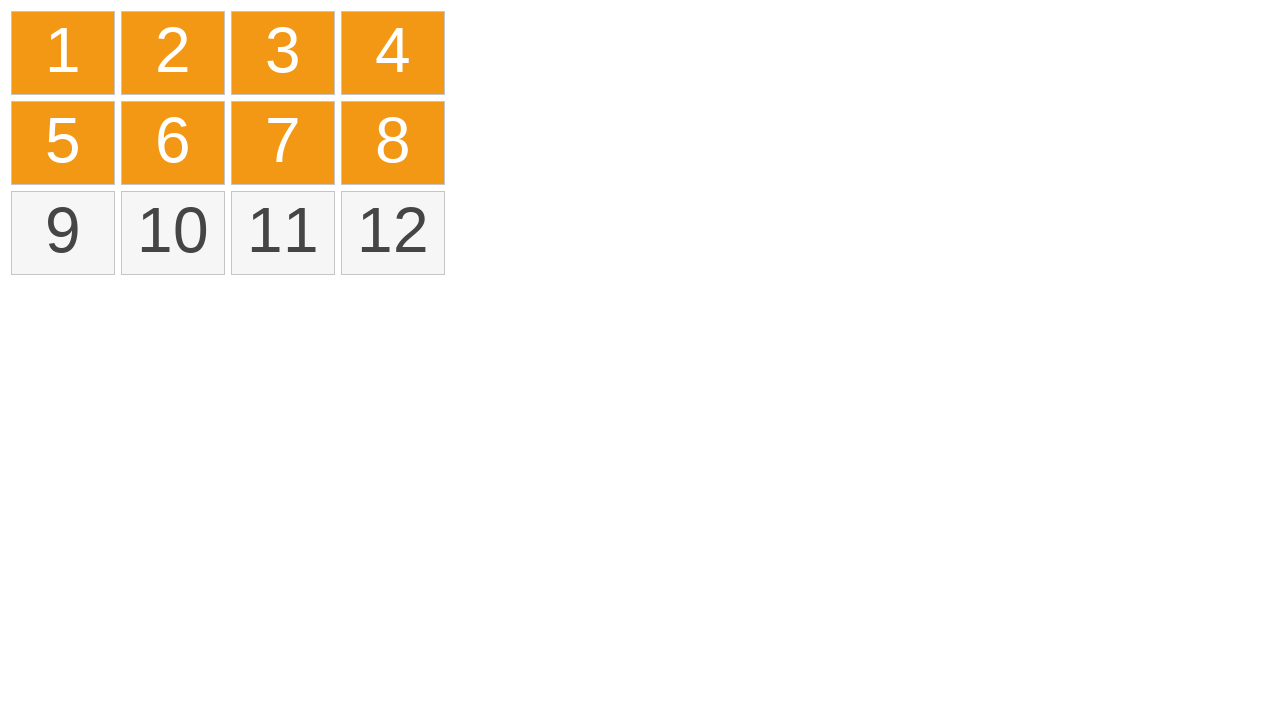

Verified that selected items are highlighted with ui-selected class
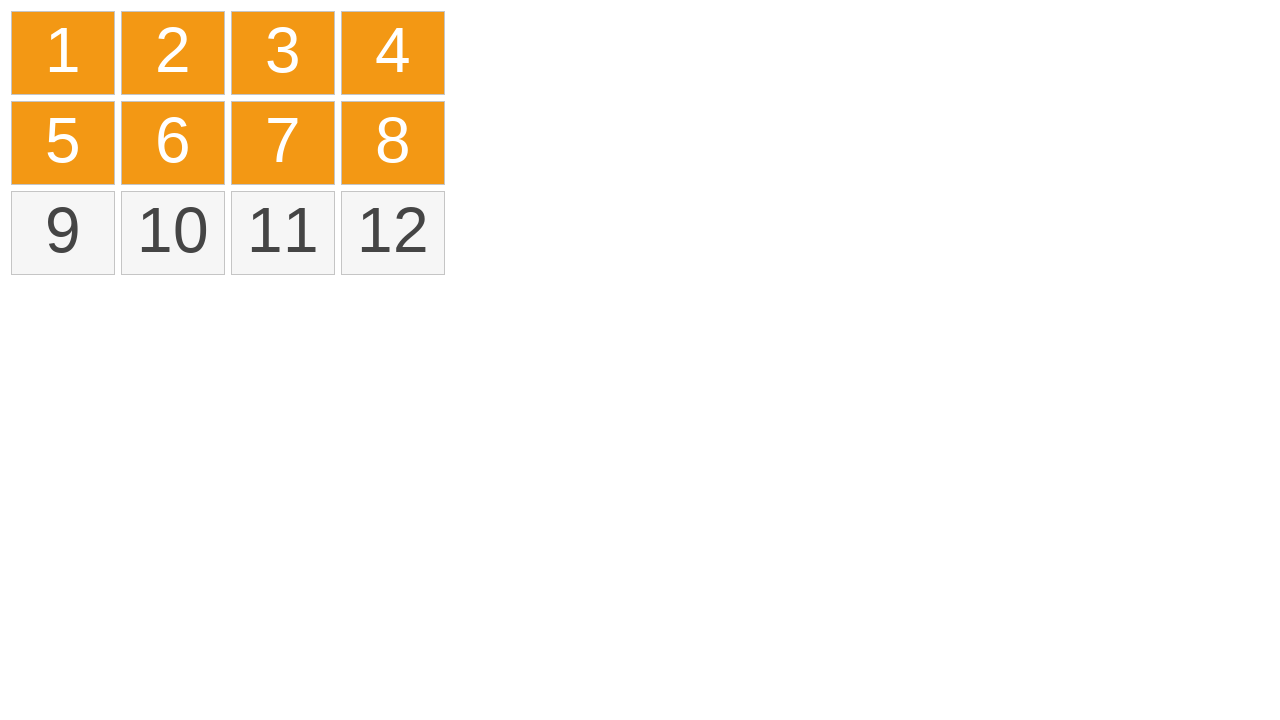

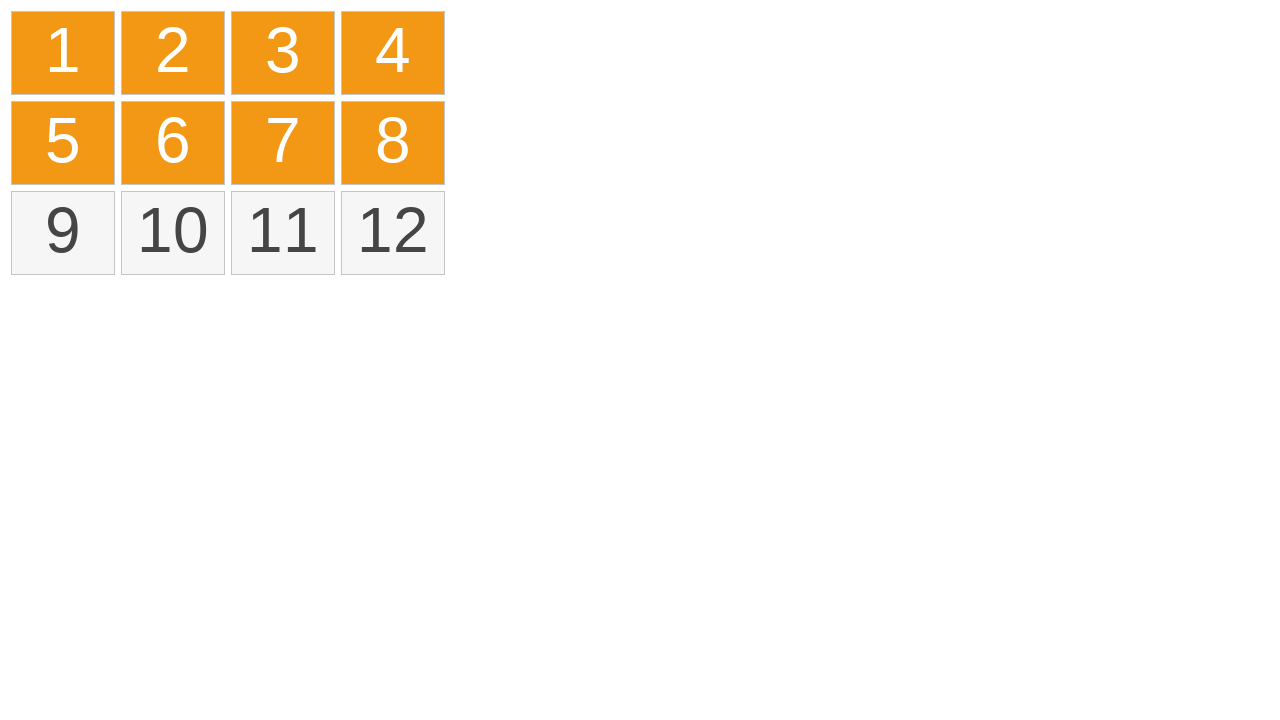